Navigates to a test website and verifies that links are present on the page by finding all anchor elements

Starting URL: http://www.deadlinkcity.com/

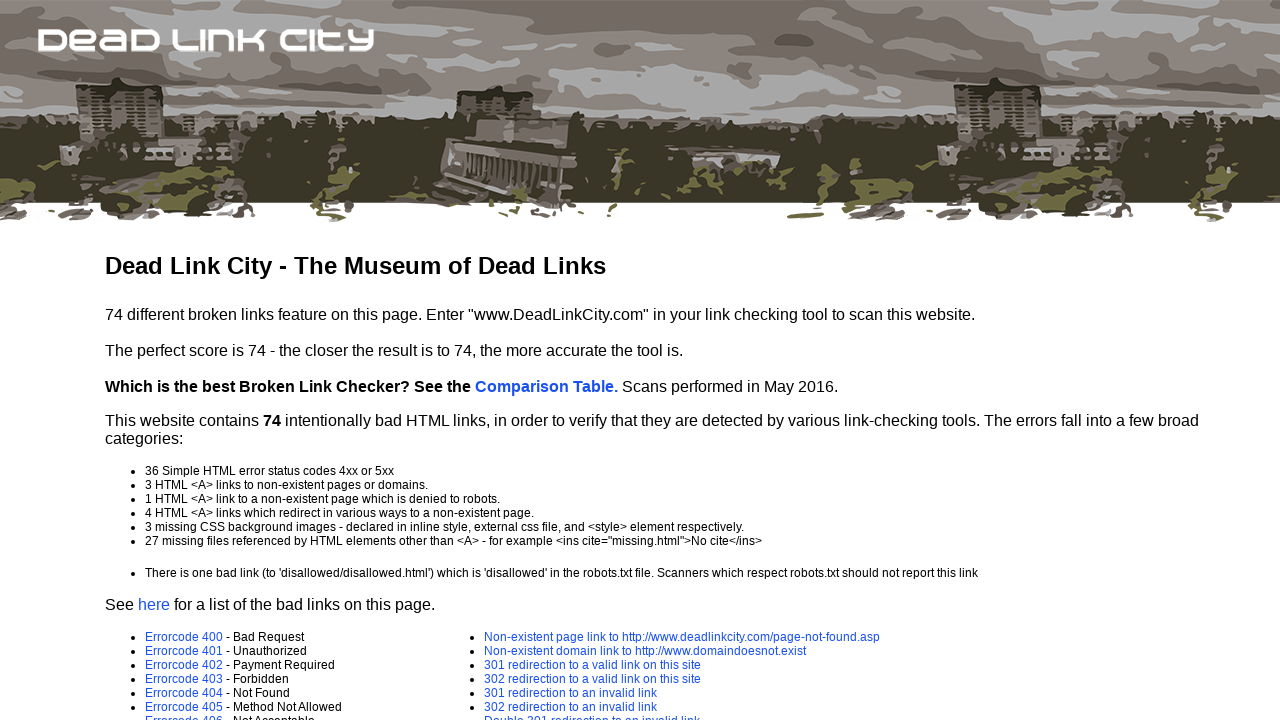

Navigated to http://www.deadlinkcity.com/
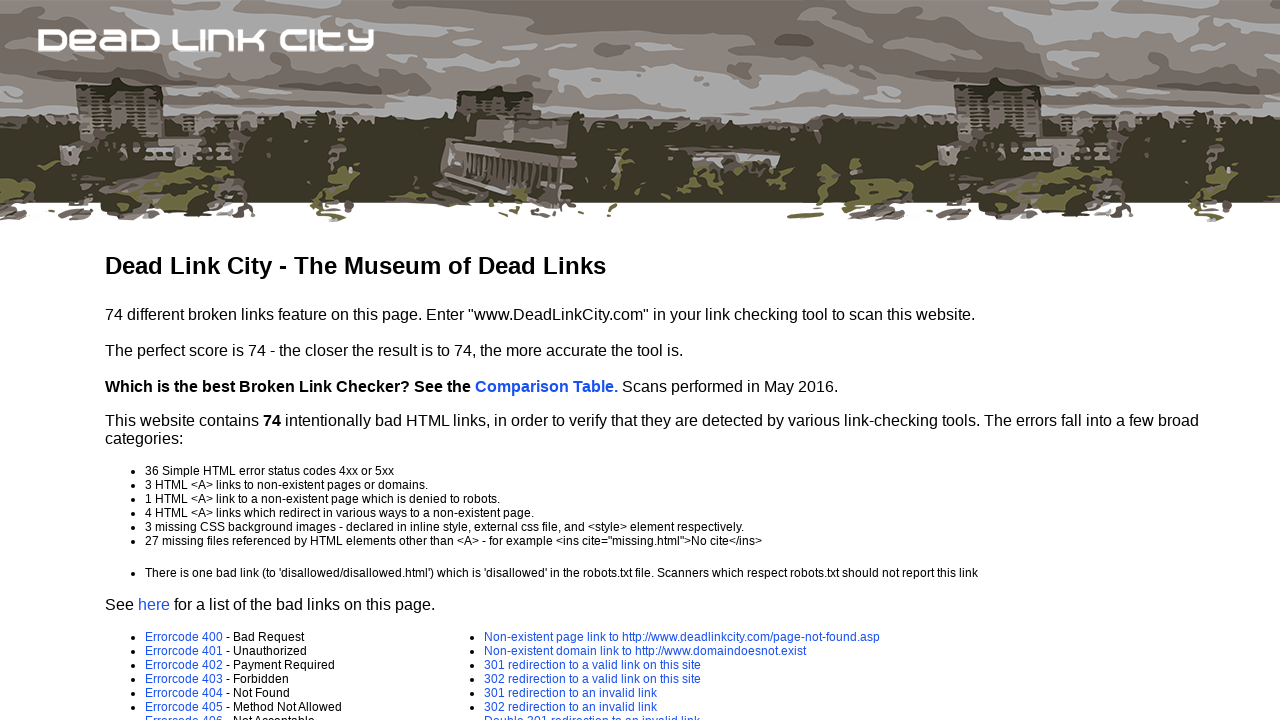

Found all anchor elements on the page
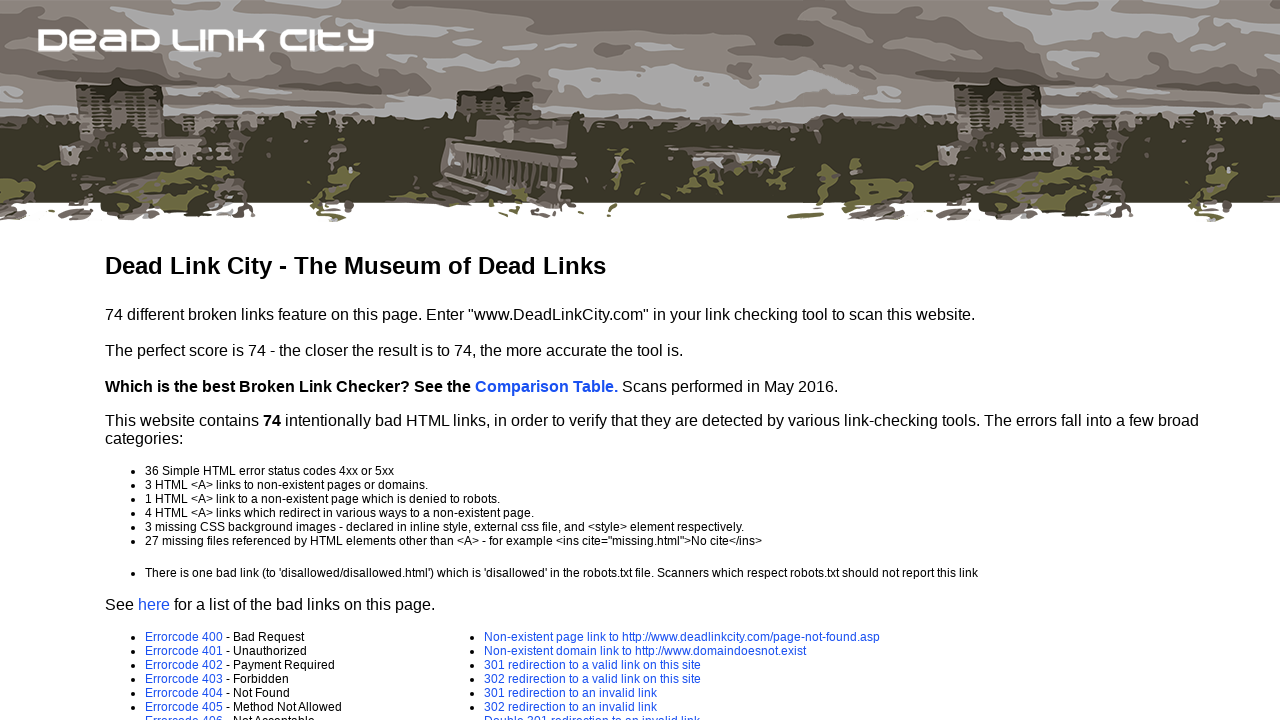

Verified that 48 links are present on the page
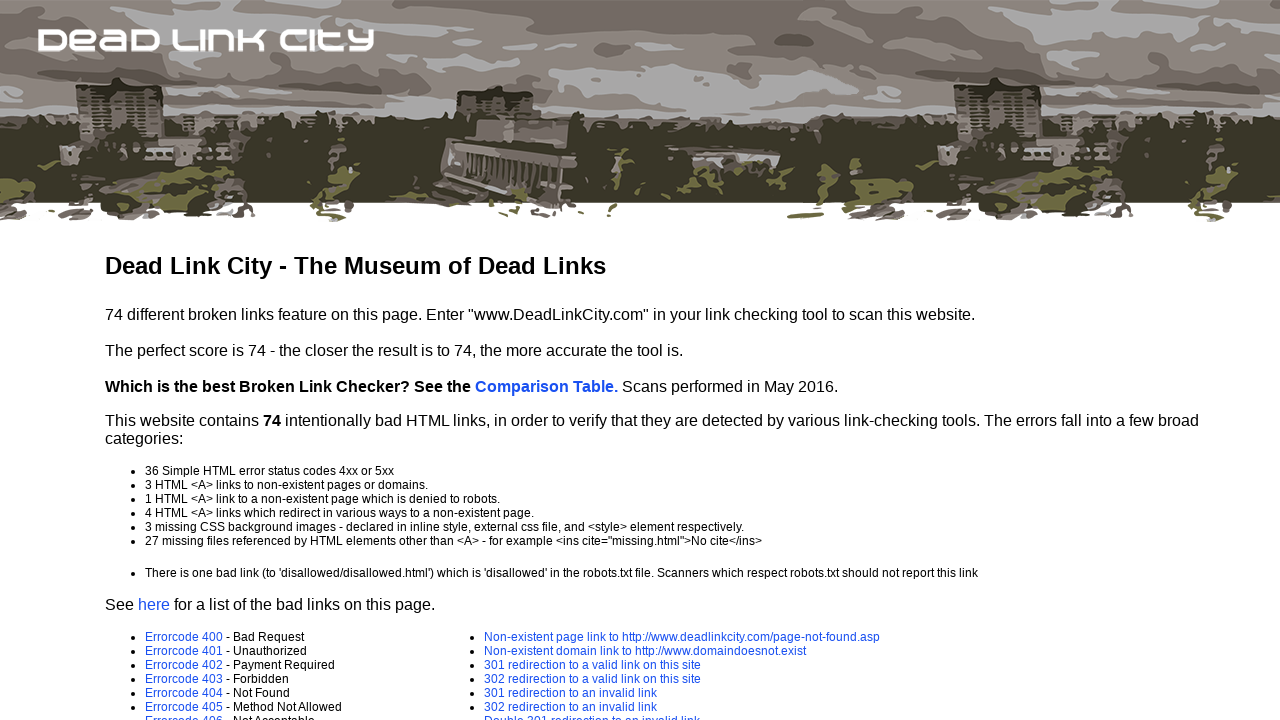

Retrieved href attribute from link 1
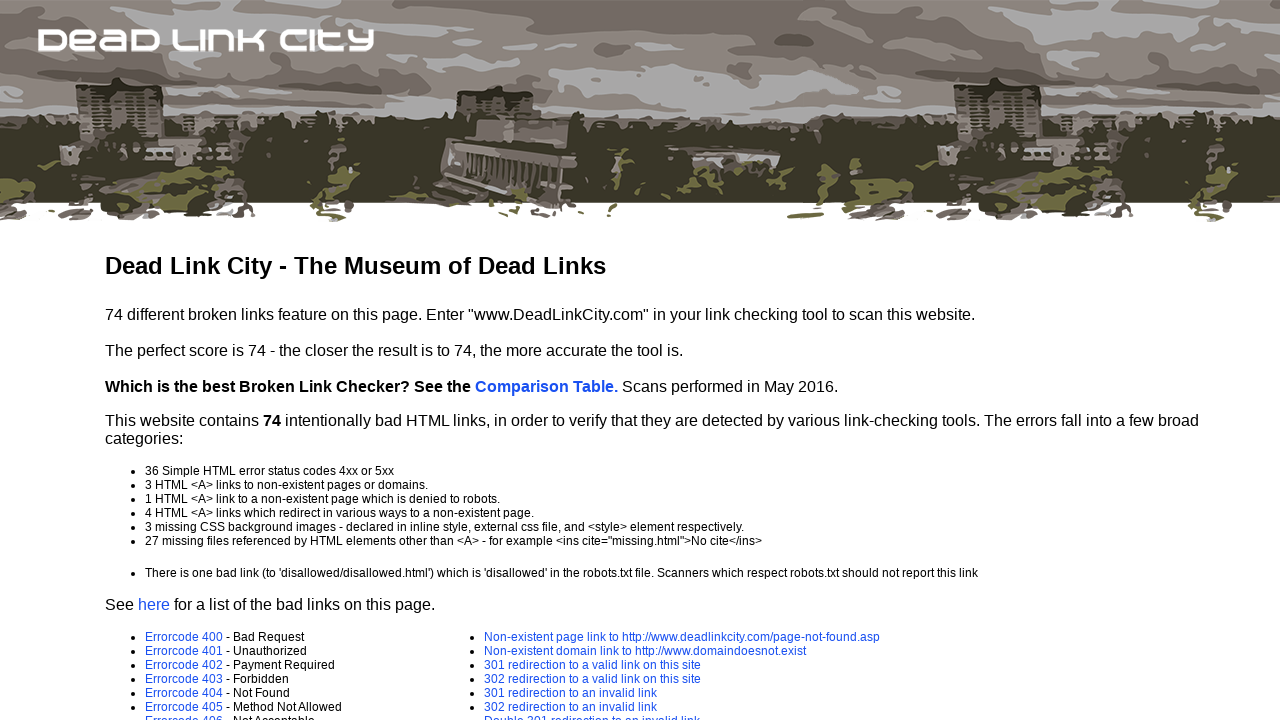

Clicked link 1 with href: /comparison.asp at (546, 386) on a >> nth=0
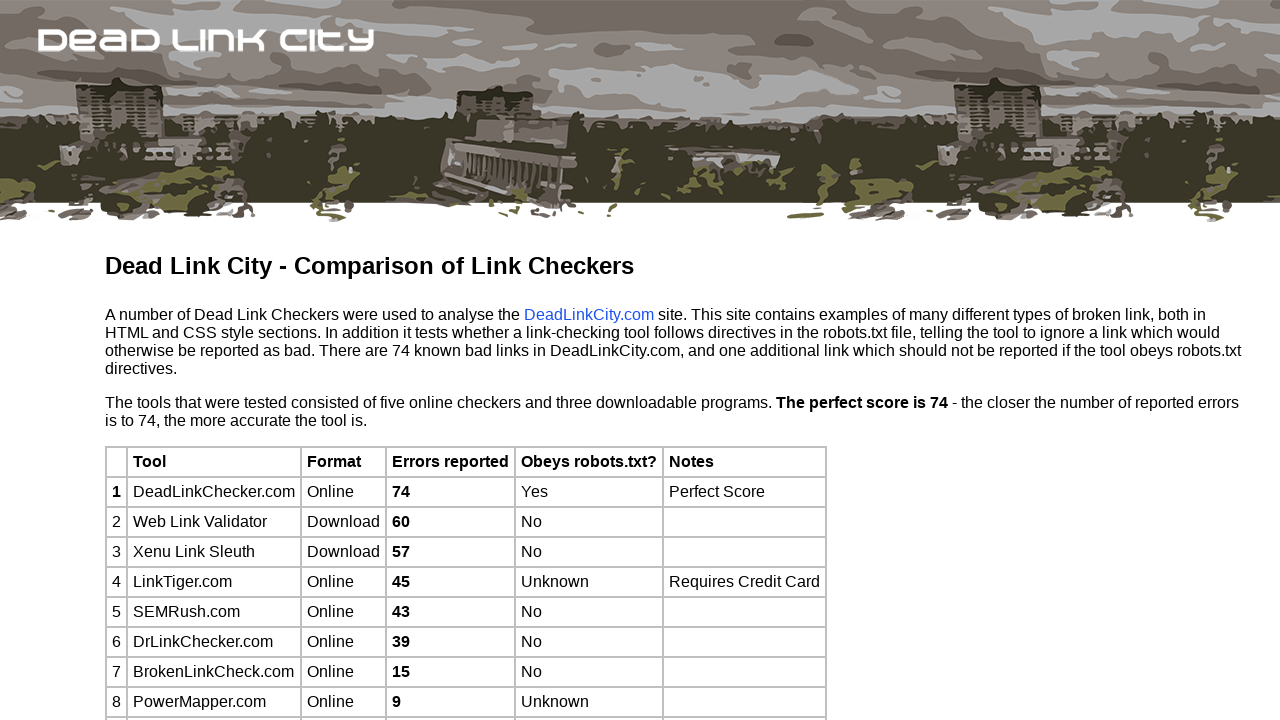

Navigated back to previous page
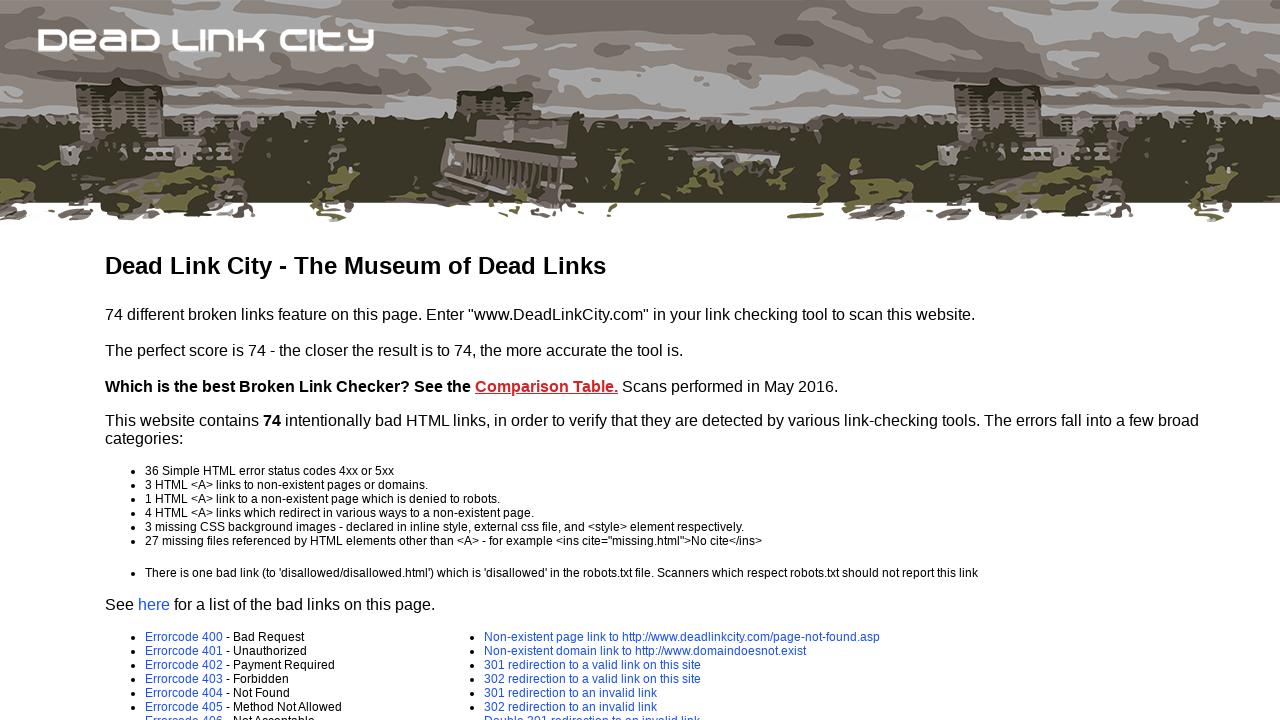

Re-fetched all anchor elements after navigation
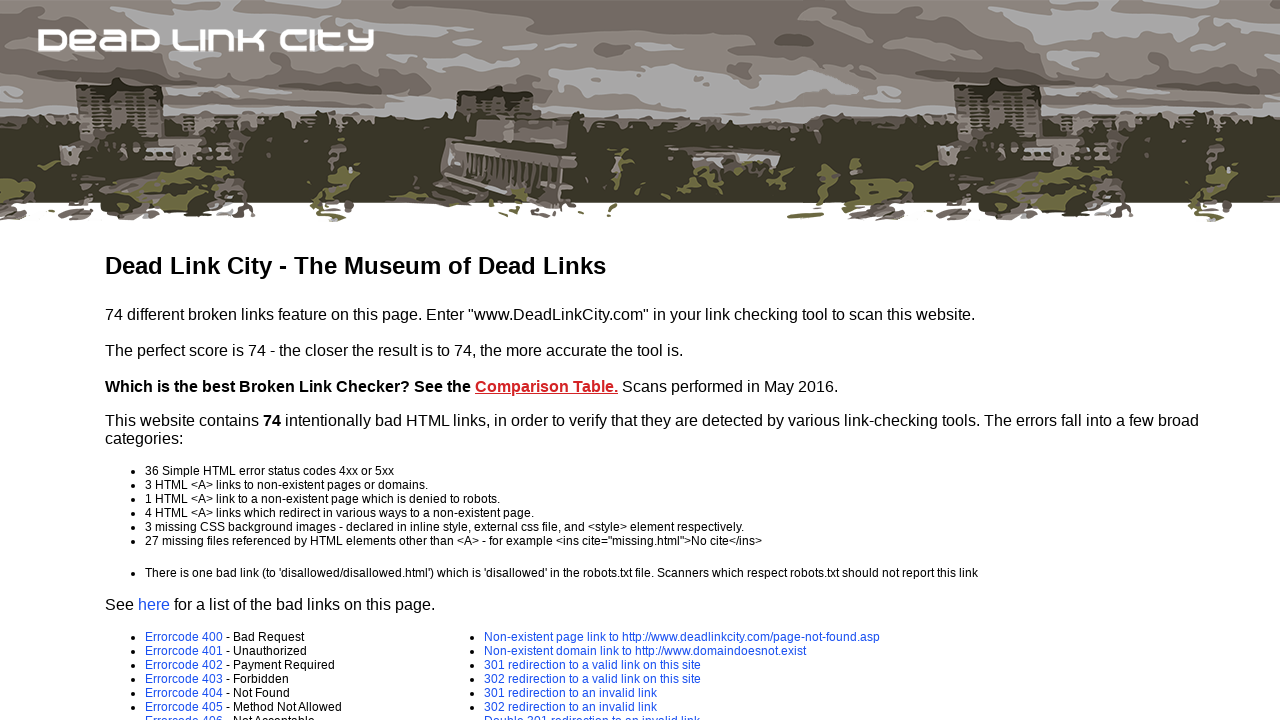

Retrieved href attribute from link 2
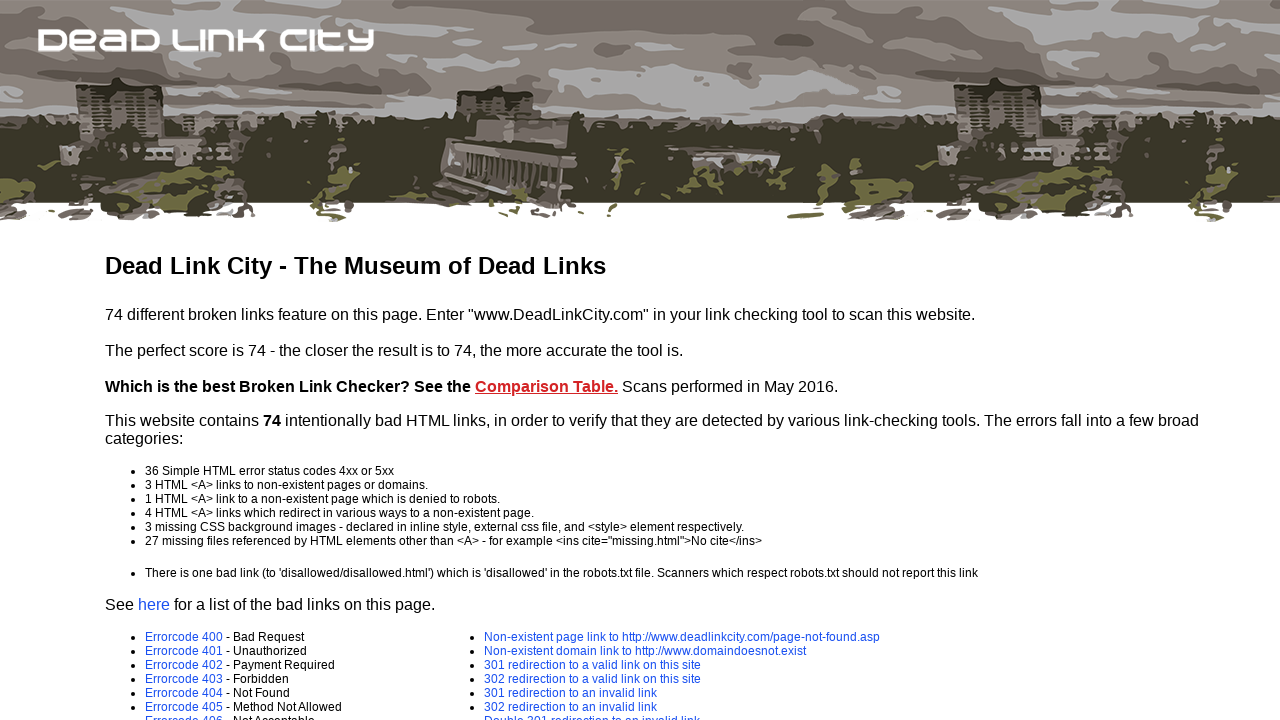

Clicked link 2 with href: errorlist.asp at (154, 604) on a >> nth=1
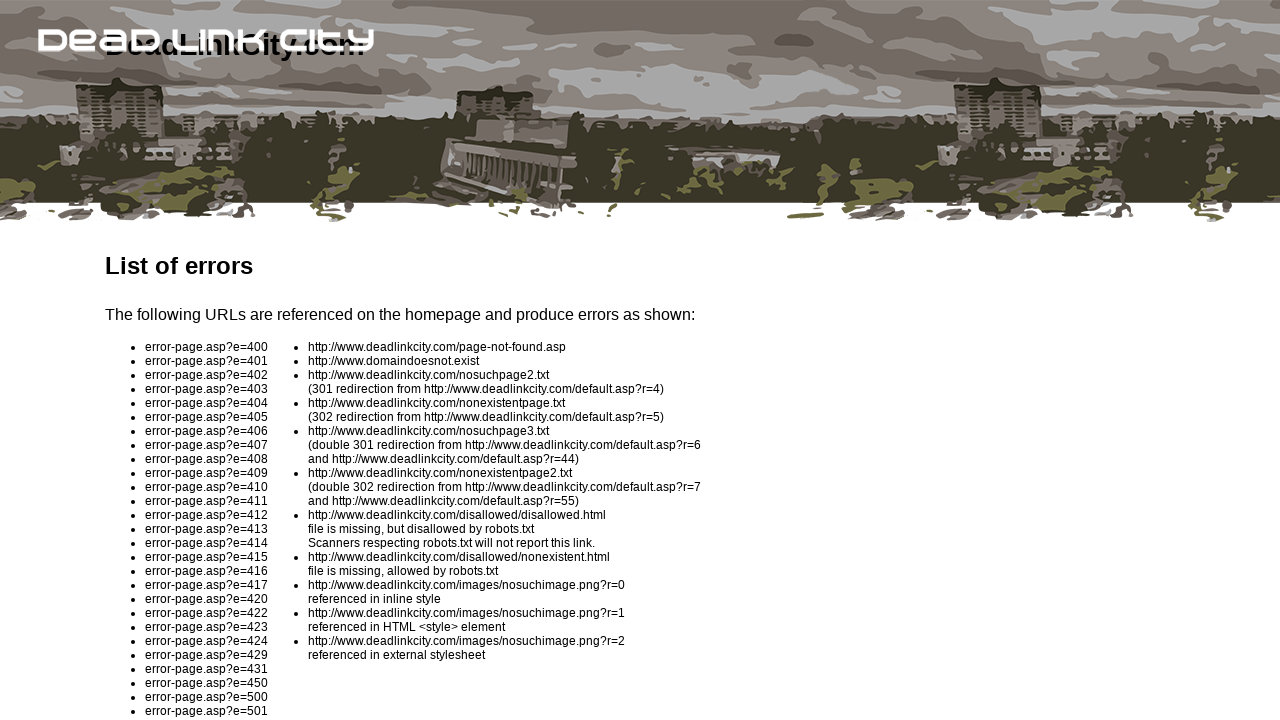

Navigated back to previous page
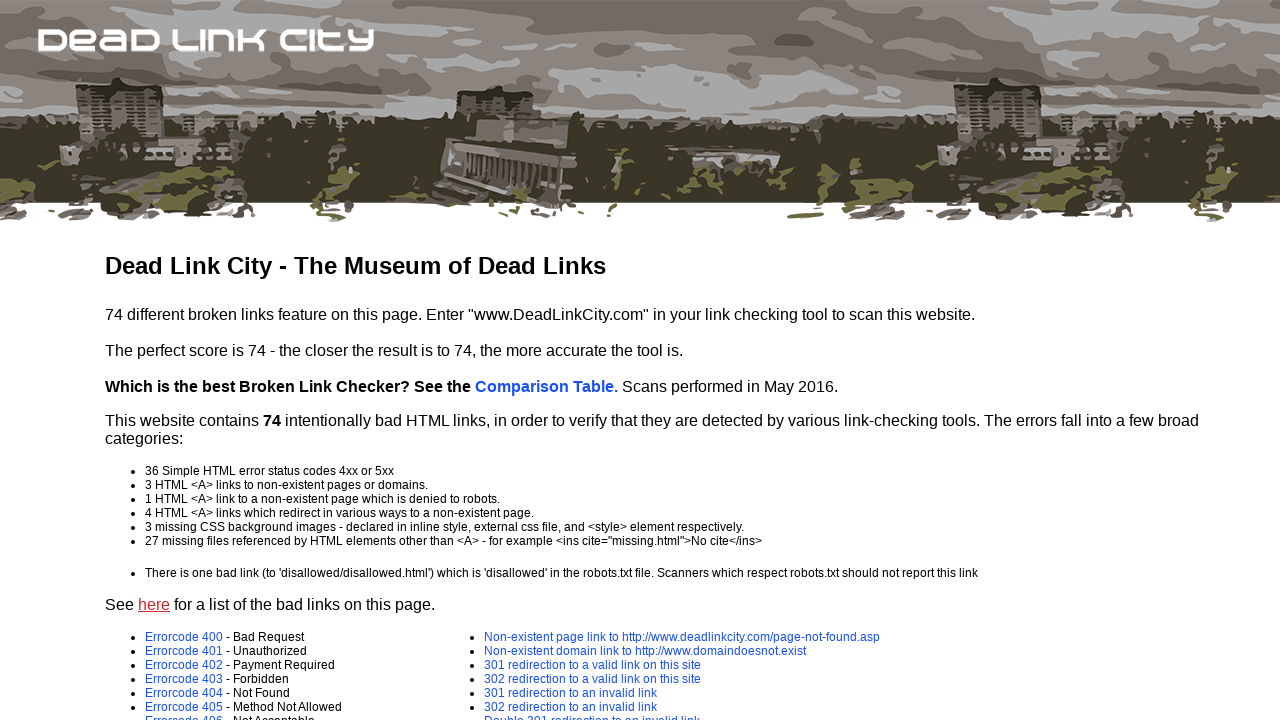

Re-fetched all anchor elements after navigation
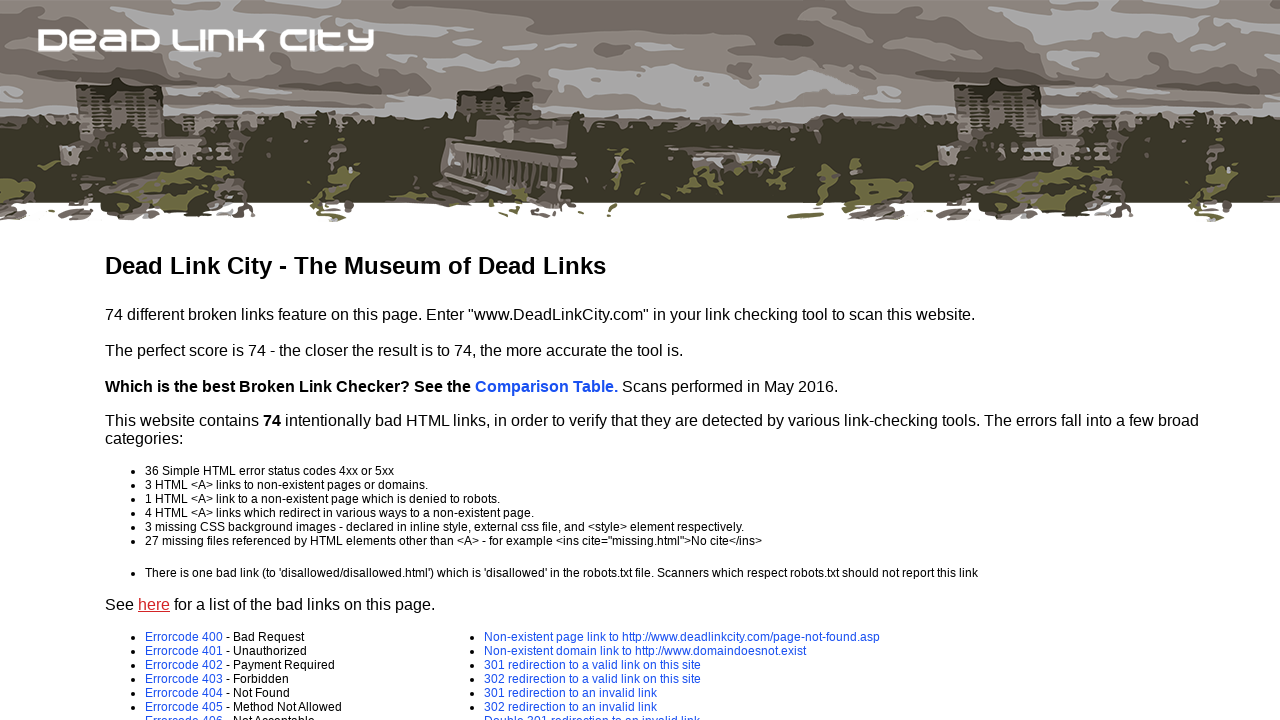

Retrieved href attribute from link 3
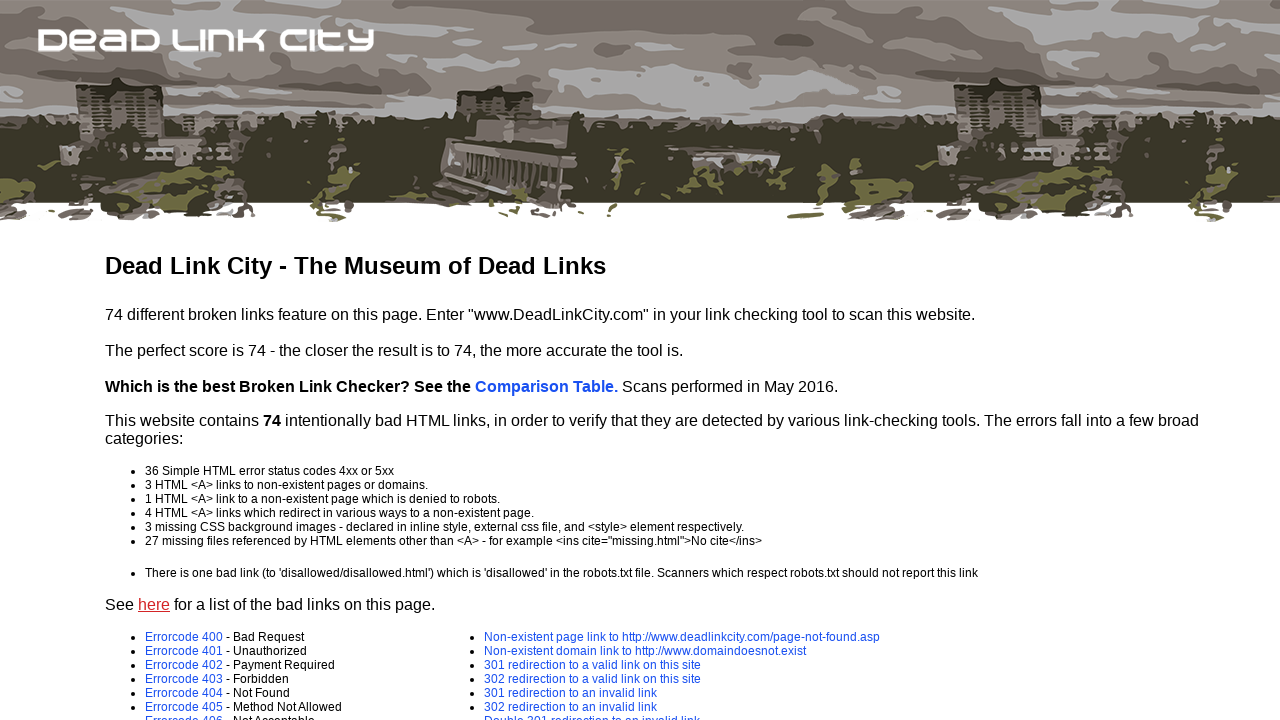

Clicked link 3 with href: error-page.asp?e=400 at (184, 637) on a >> nth=2
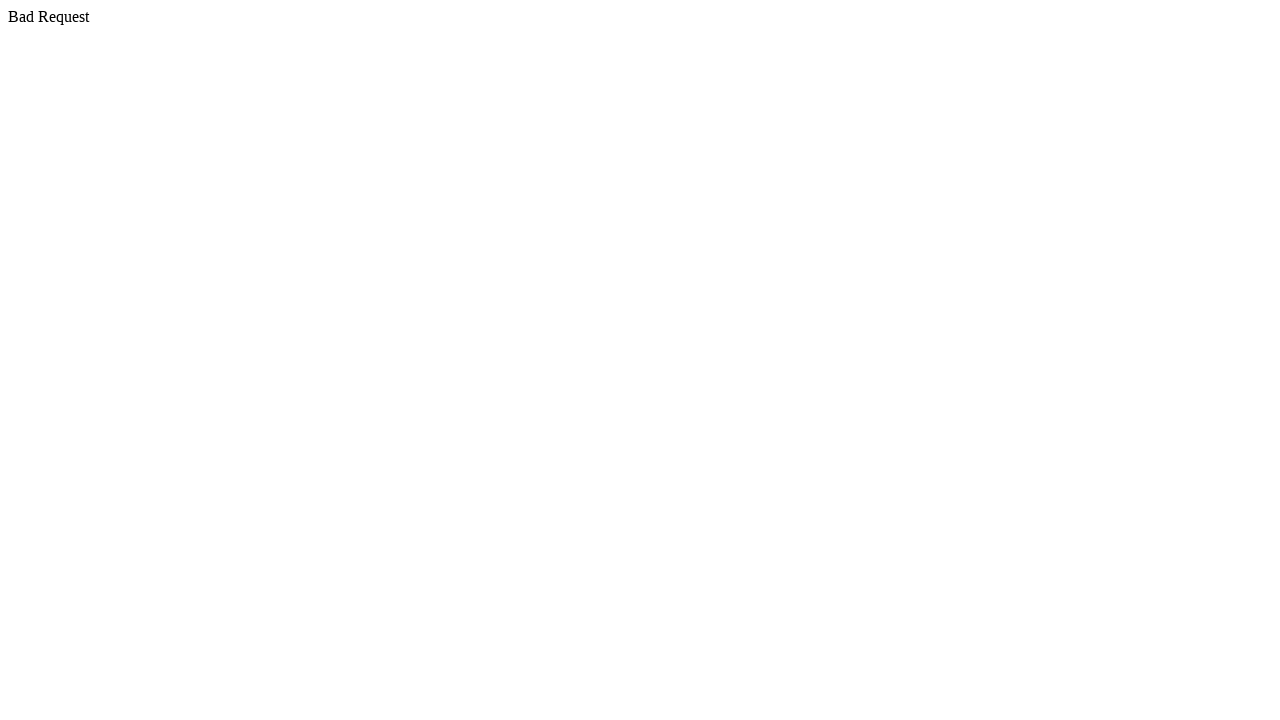

Navigated back to previous page
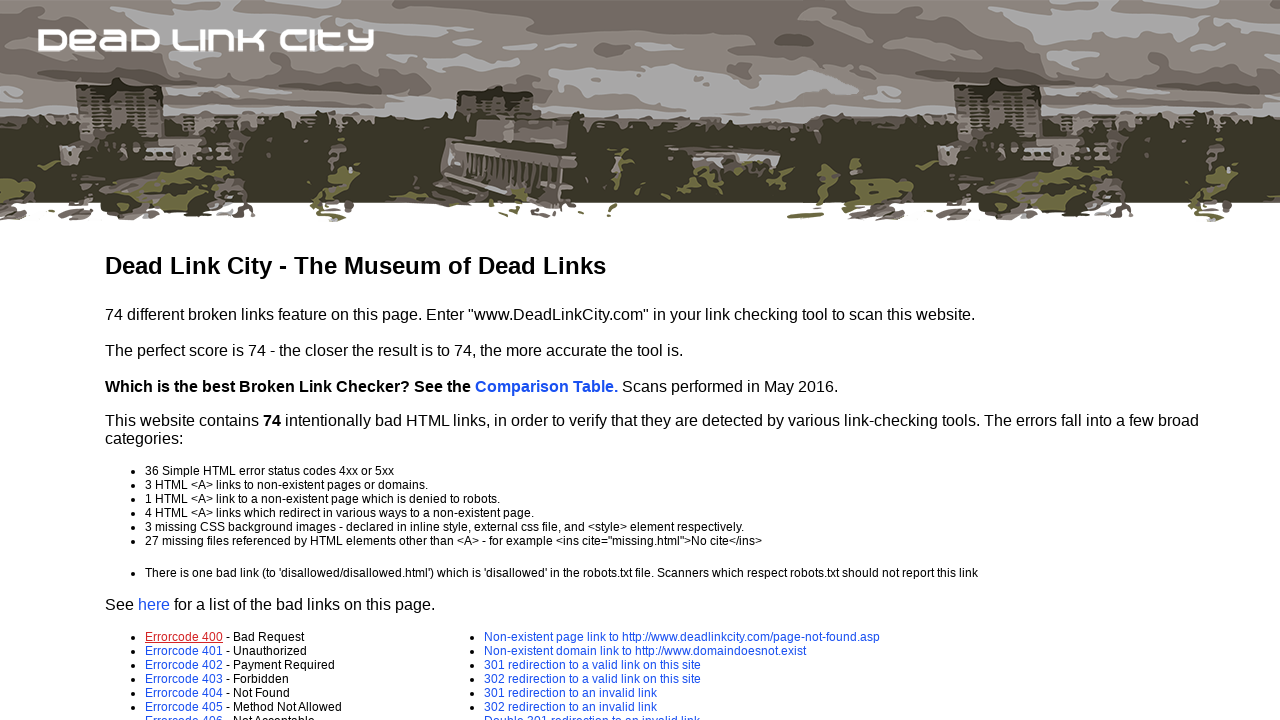

Re-fetched all anchor elements after navigation
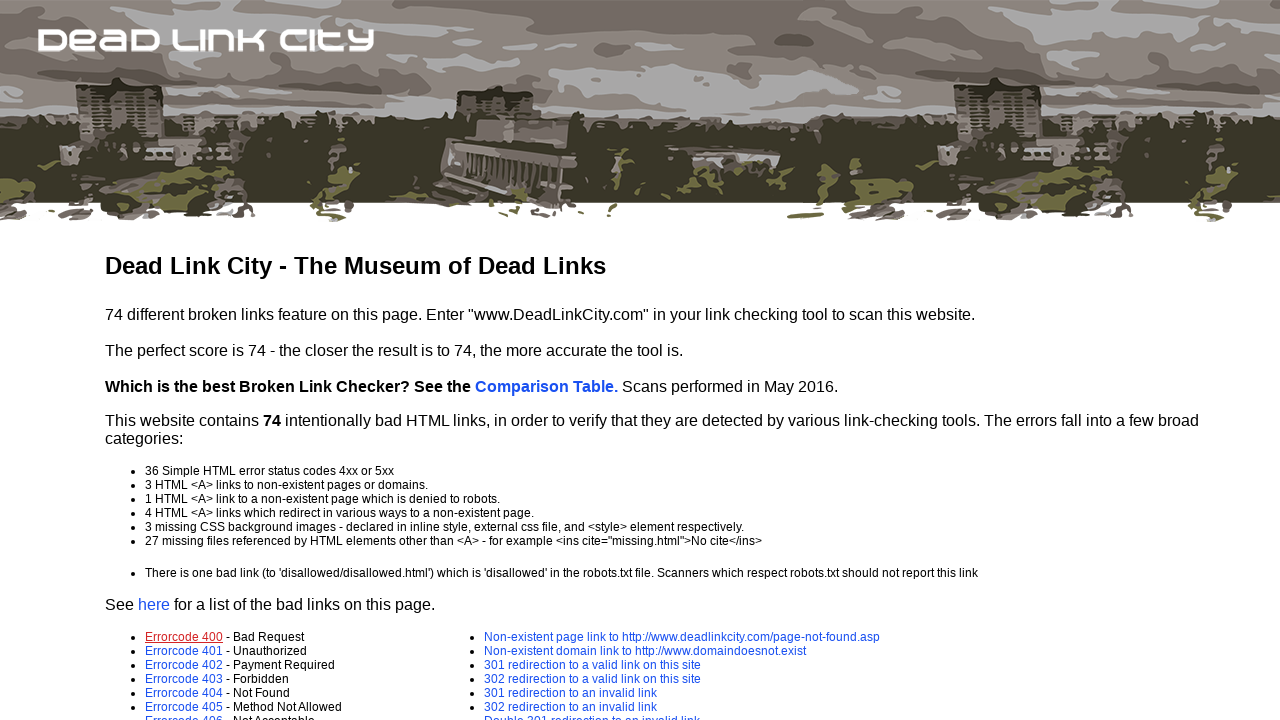

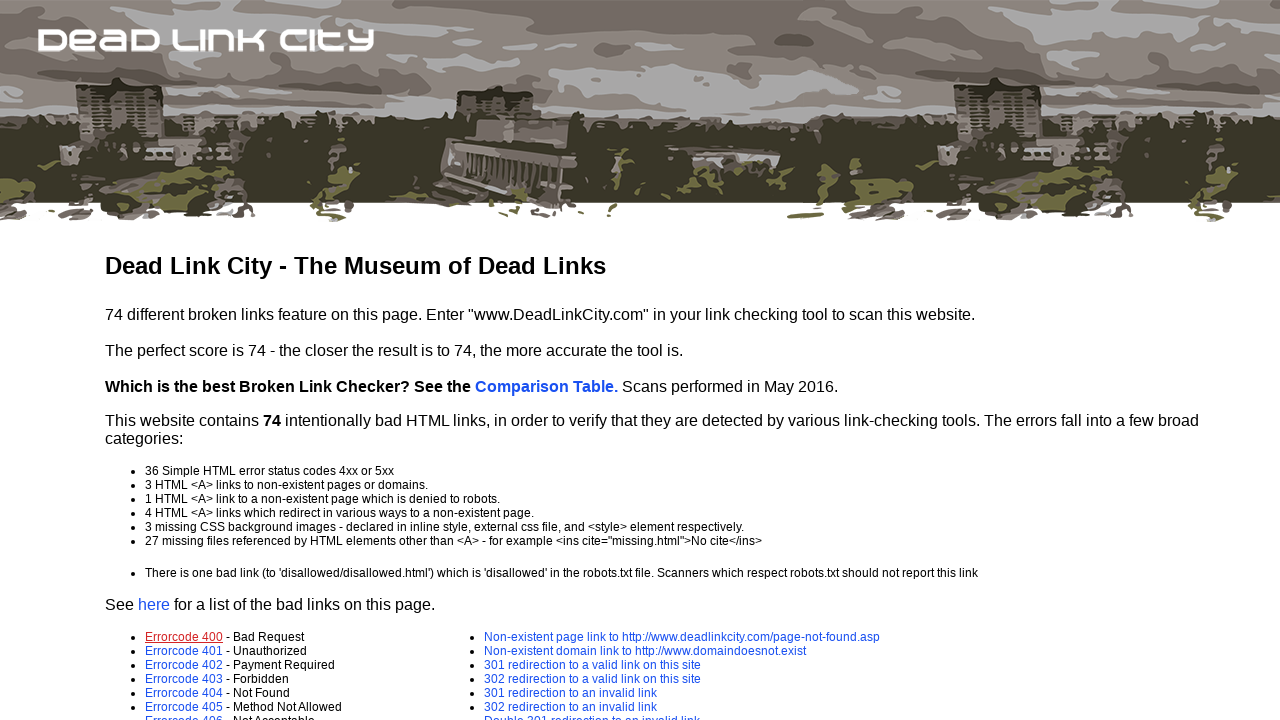